Tests a student portal by entering a student name, clicking OK, and then using keyboard navigation to interact with media permission dialogs and UI elements.

Starting URL: https://live.monetanalytics.com/stu_proc/student.html#

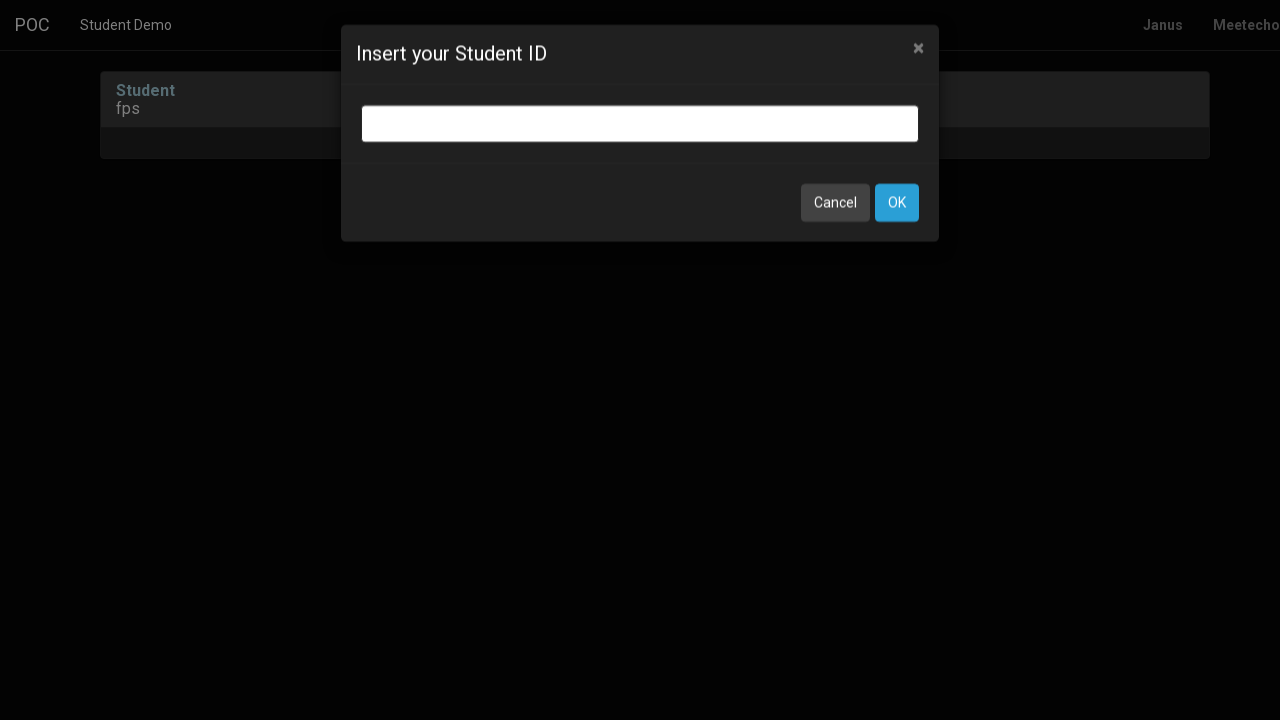

Granted camera and microphone permissions
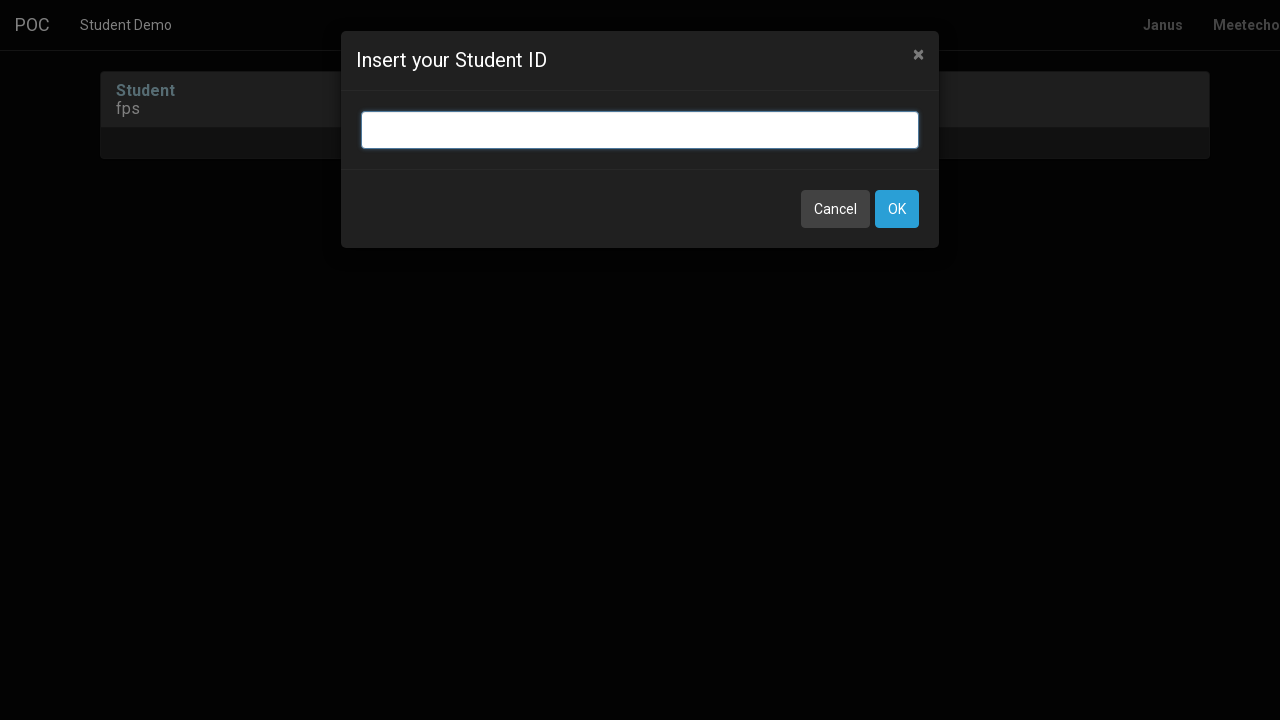

Entered student name 'Student-54' in input field on input.bootbox-input.bootbox-input-text.form-control
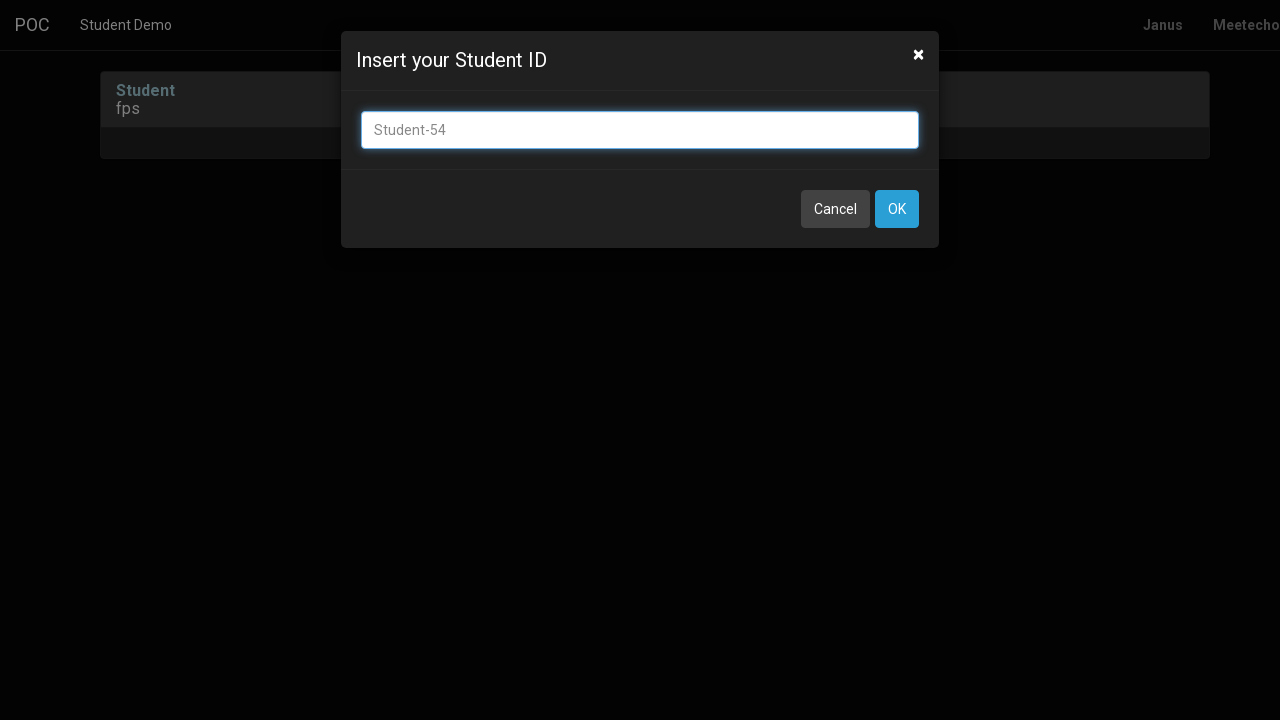

Clicked OK button to confirm student name at (897, 209) on button:has-text('OK')
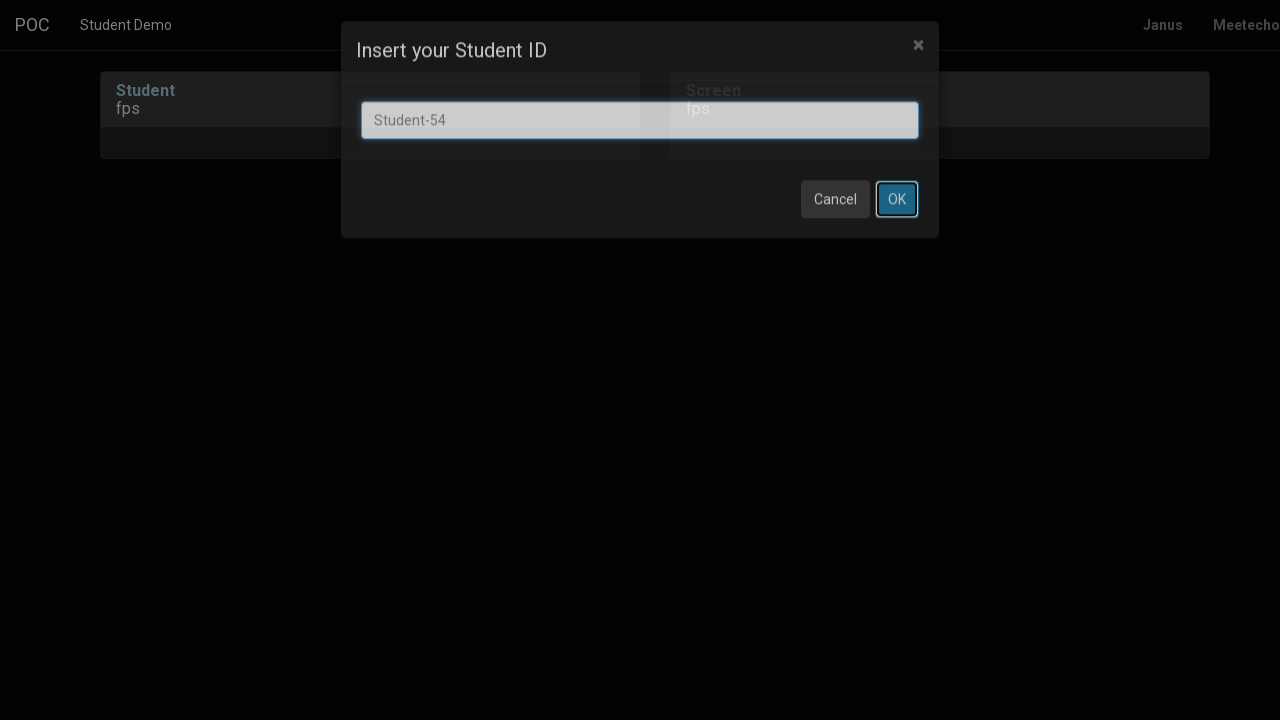

Waited 8 seconds for page to process
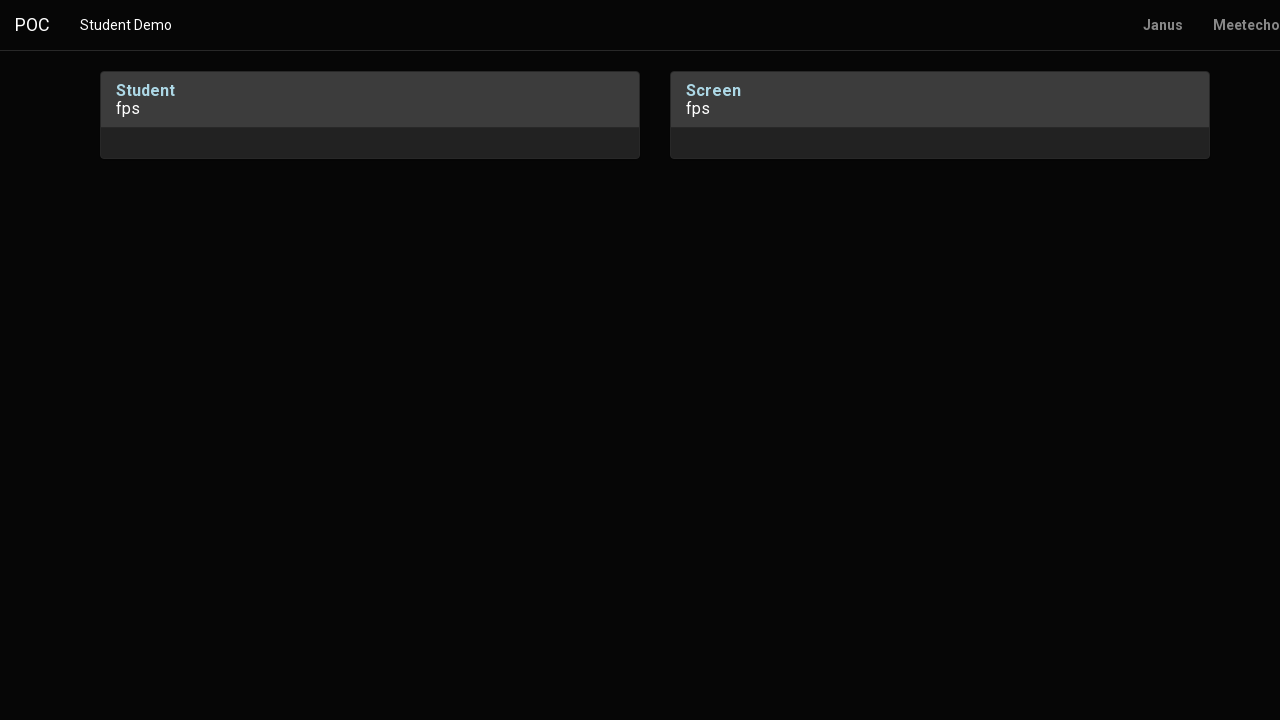

Pressed Tab to navigate to next element
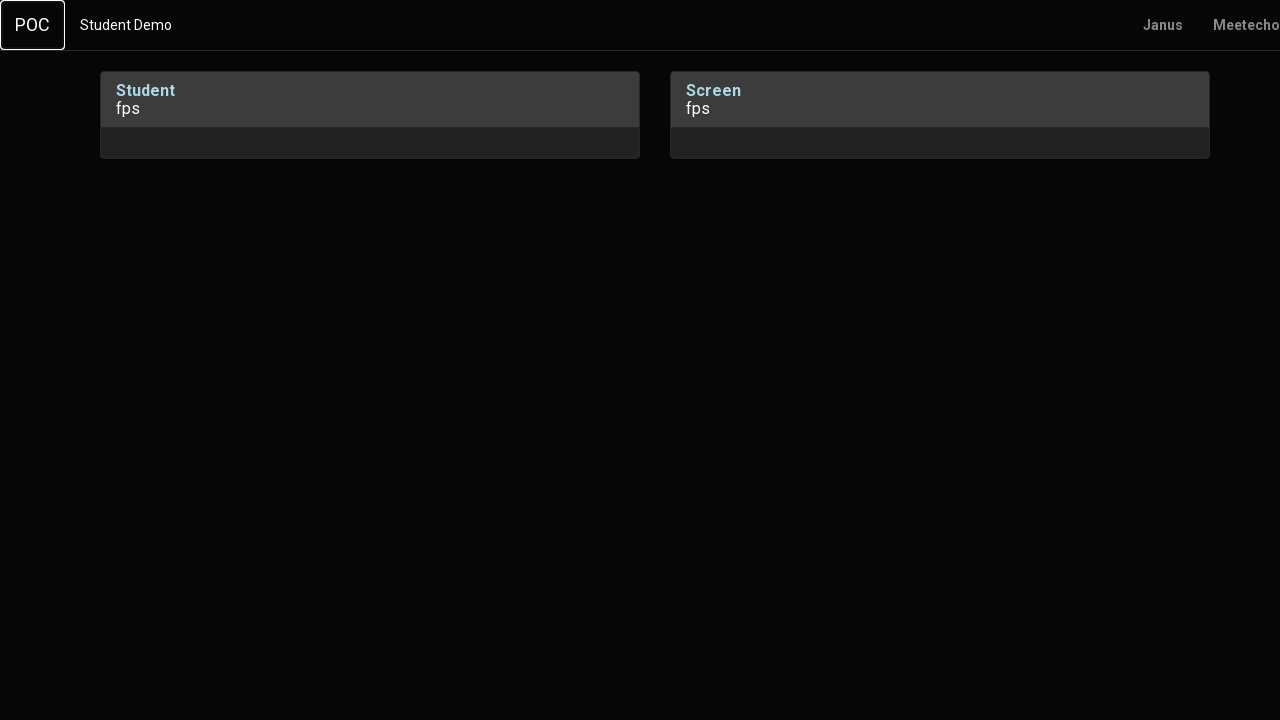

Waited 1 second
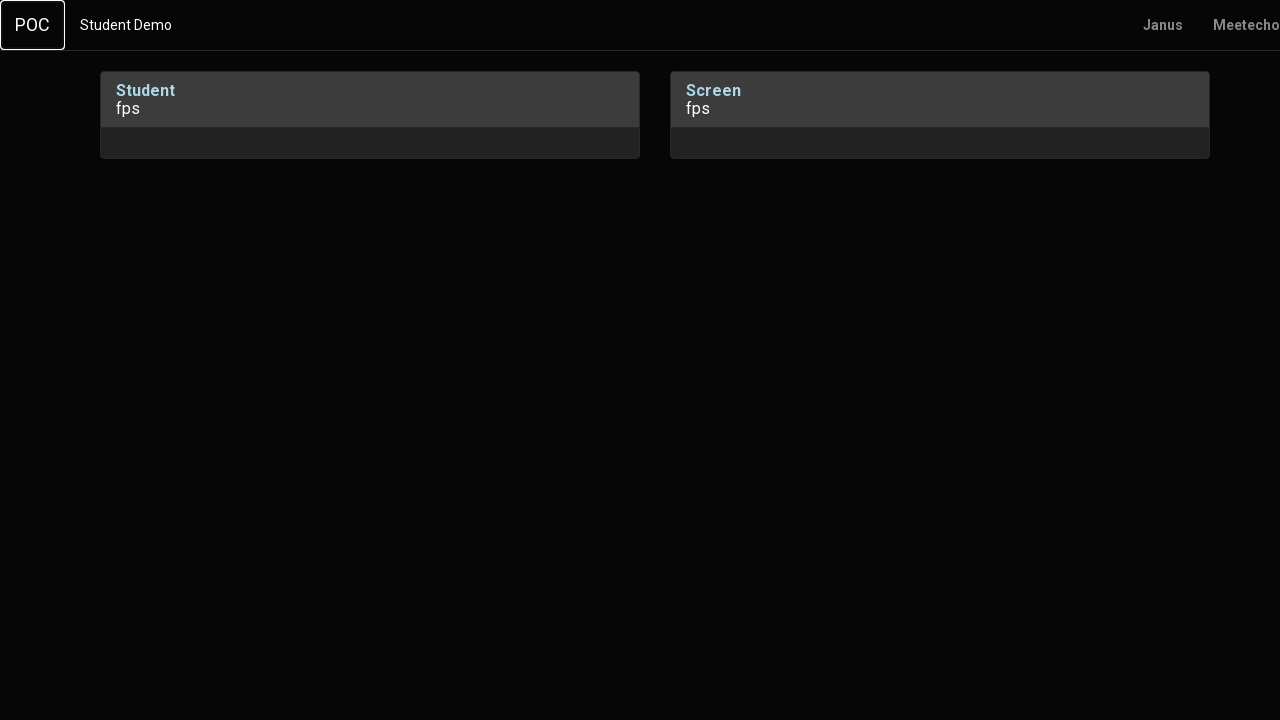

Pressed Enter to confirm selection
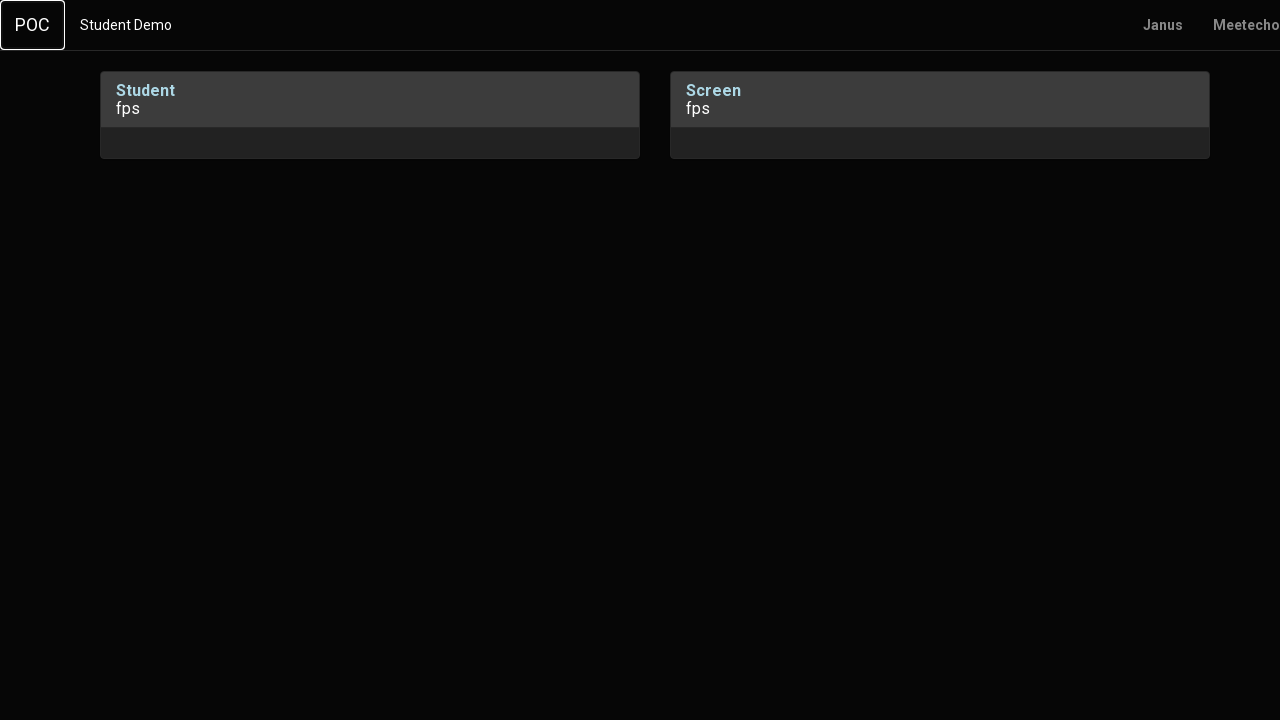

Waited 2 seconds
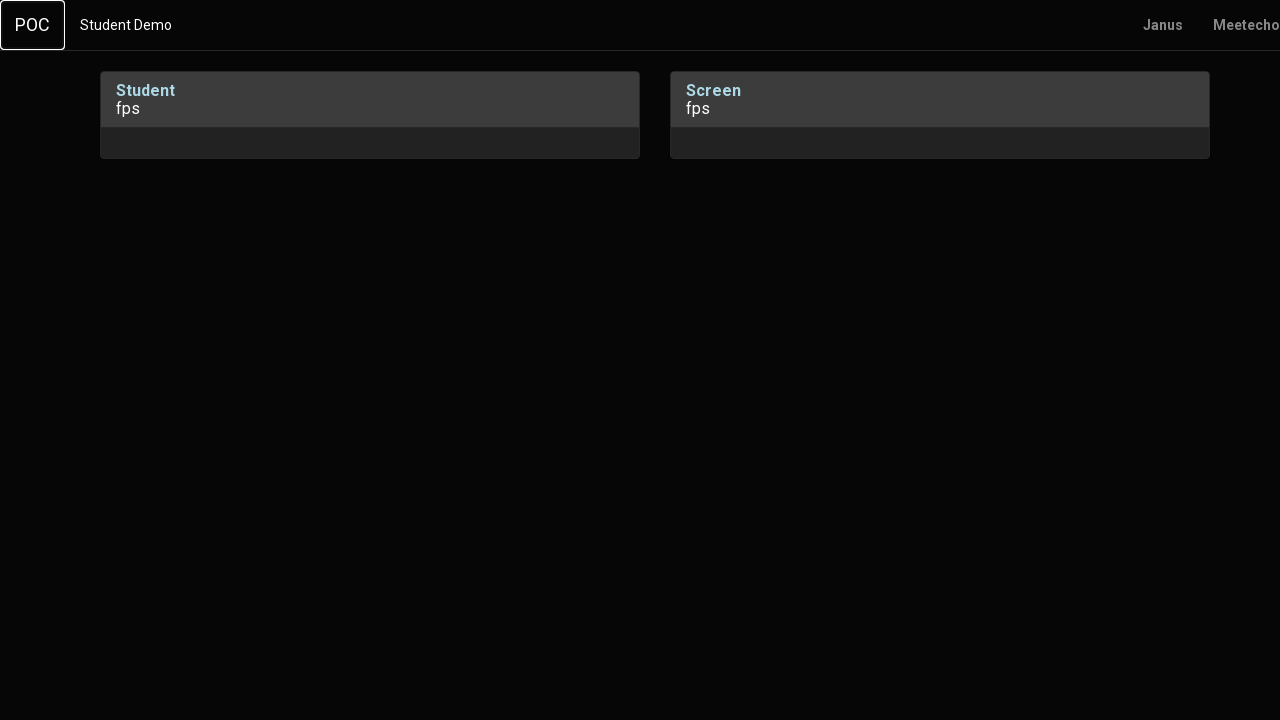

Pressed Tab to navigate to next element
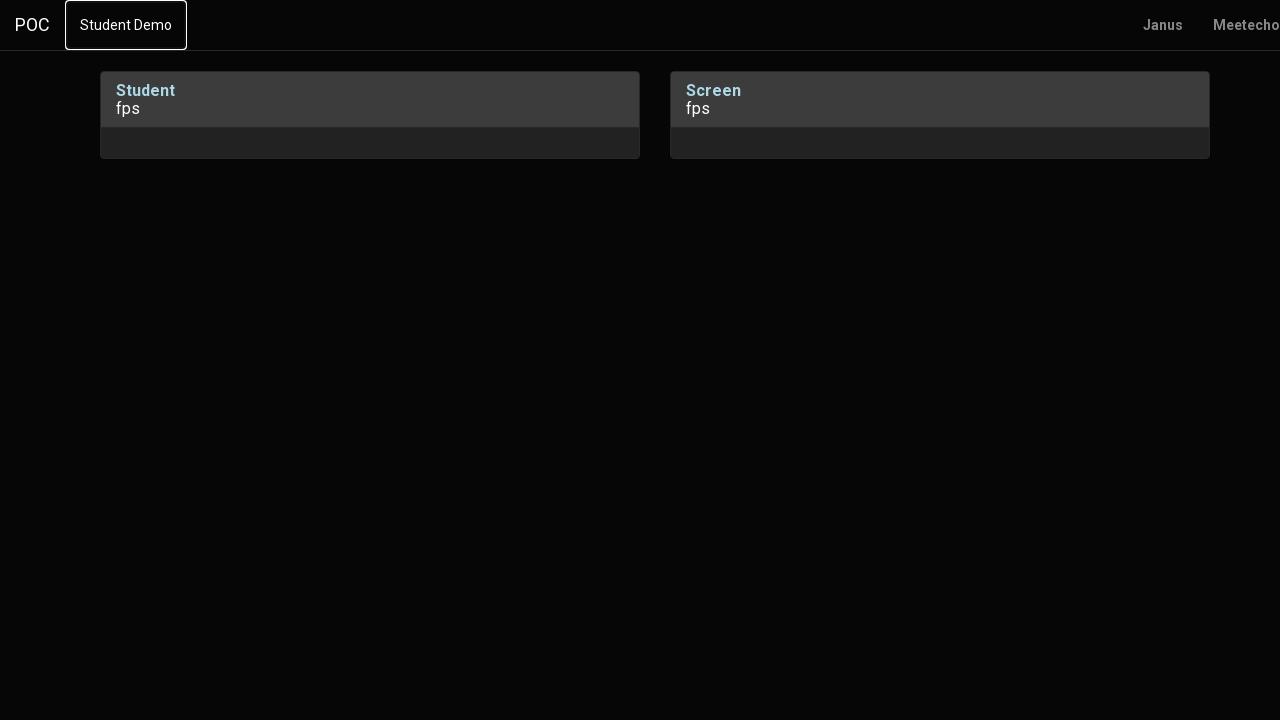

Waited 1 second
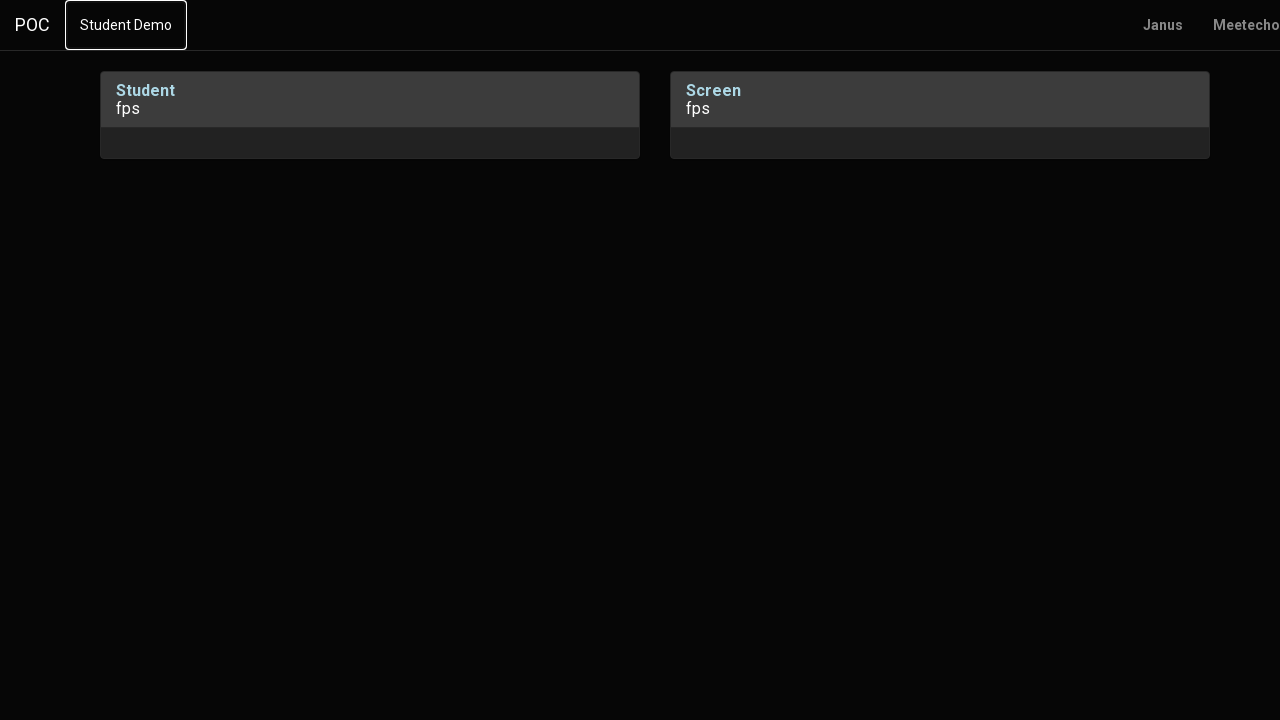

Pressed Tab to navigate to next element
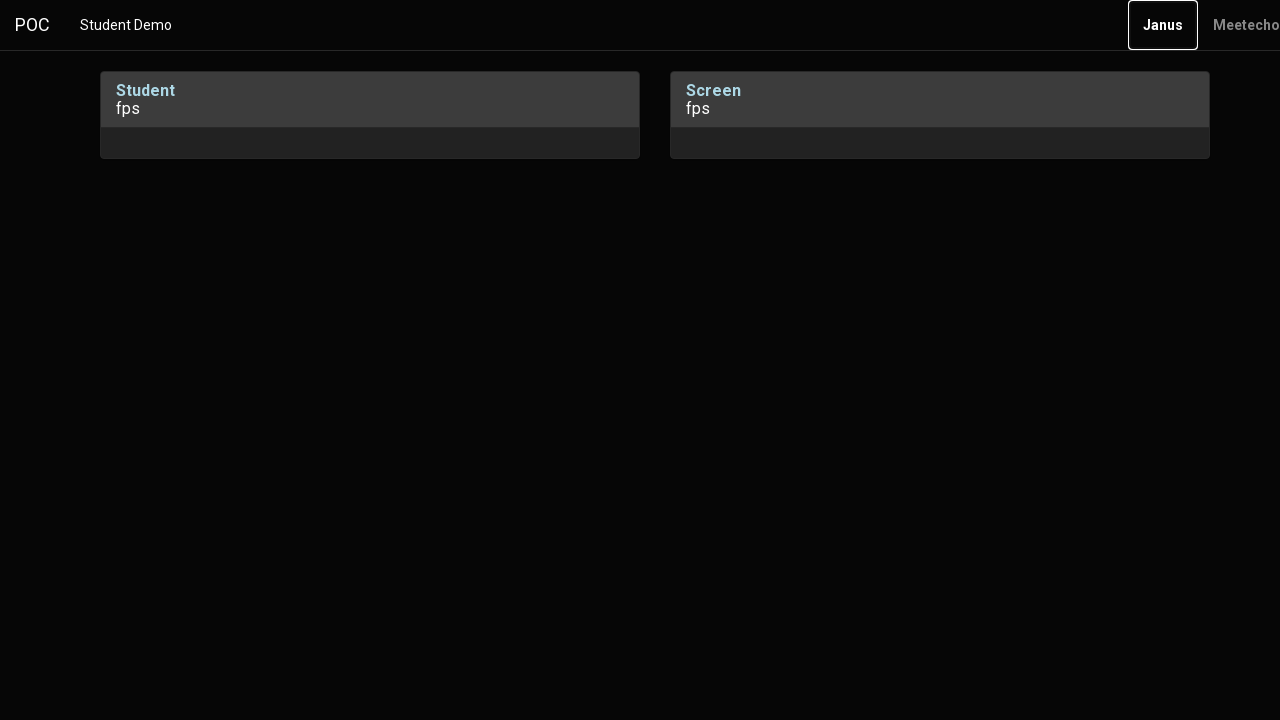

Waited 2 seconds
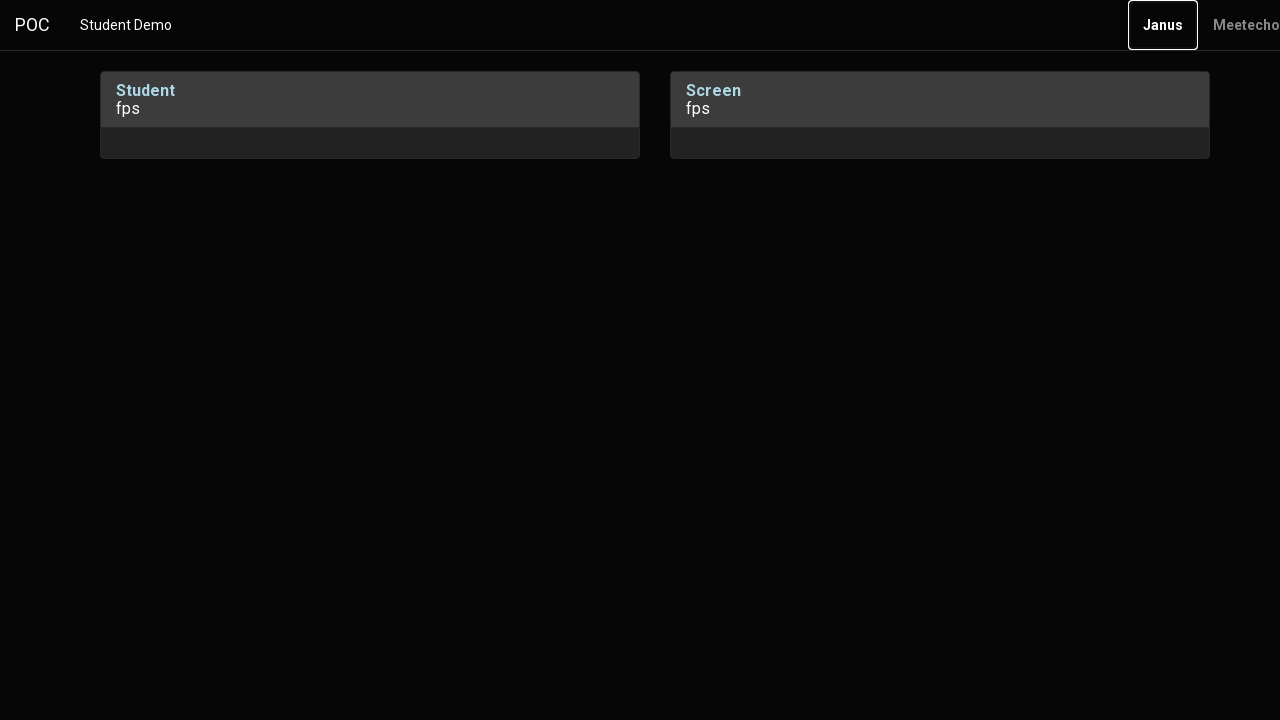

Pressed Enter to confirm final selection
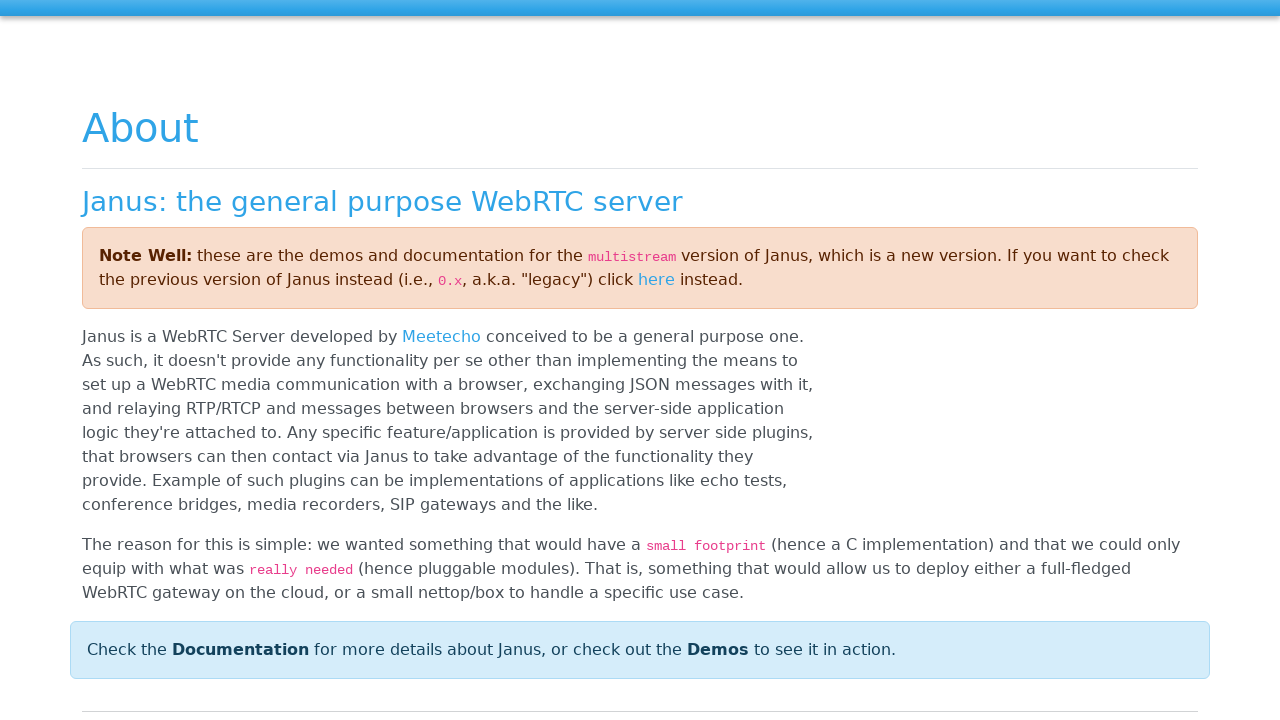

Waited 5 seconds for session to initialize
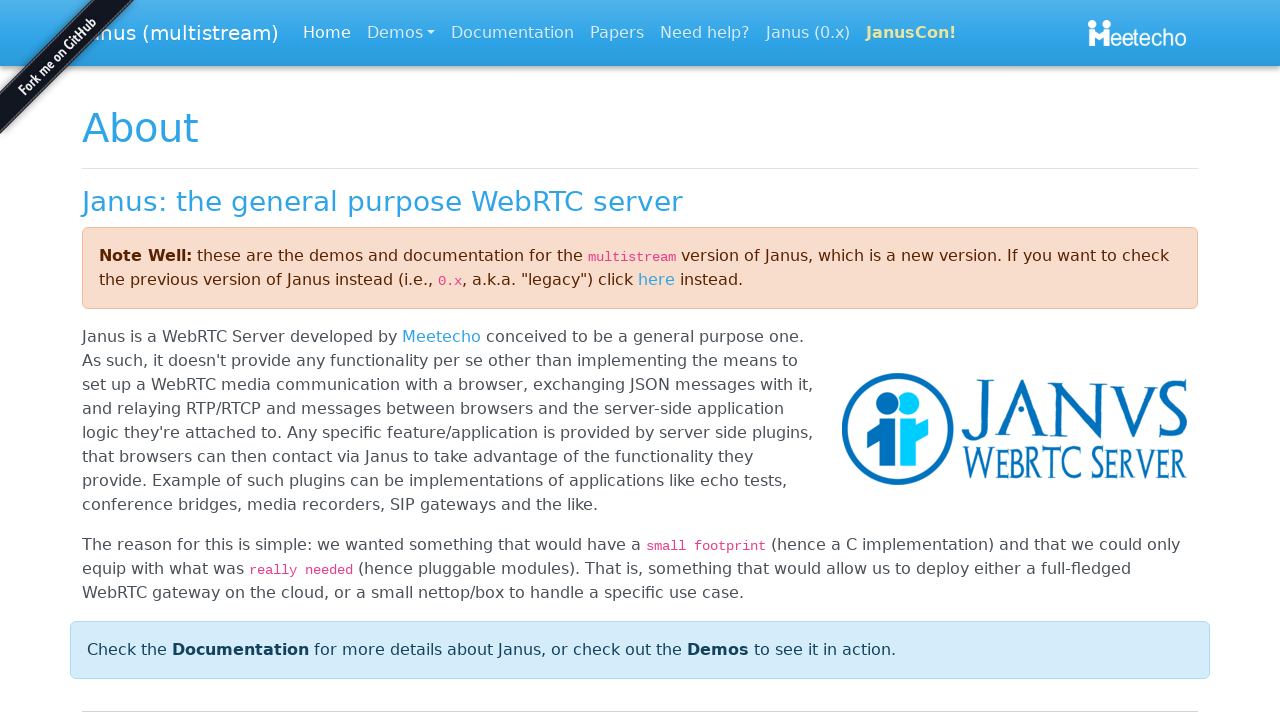

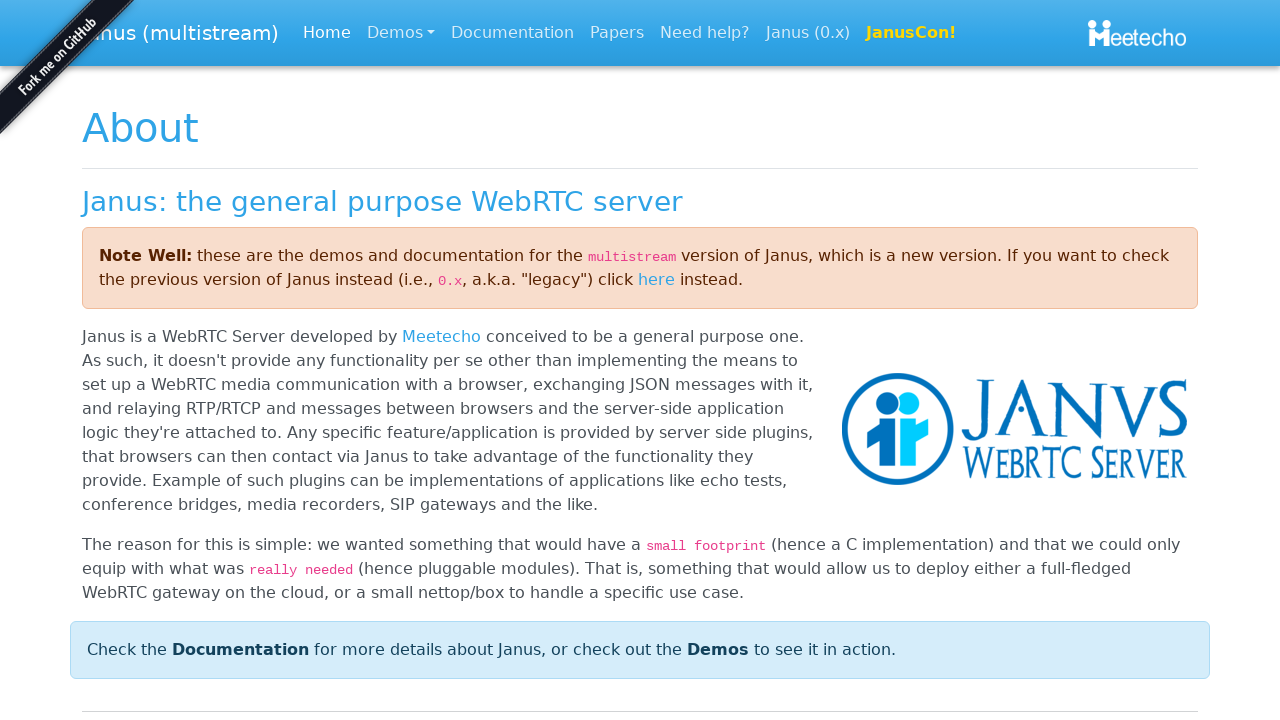